Tests a Body-Mass-Index calculator by entering height (2m) and weight (100kg), then verifying the calculated BMI value (25) and the diagnosis (Normal weight).

Starting URL: http://www.d3web.de/Wiki.jsp?page=Body-Mass-Index

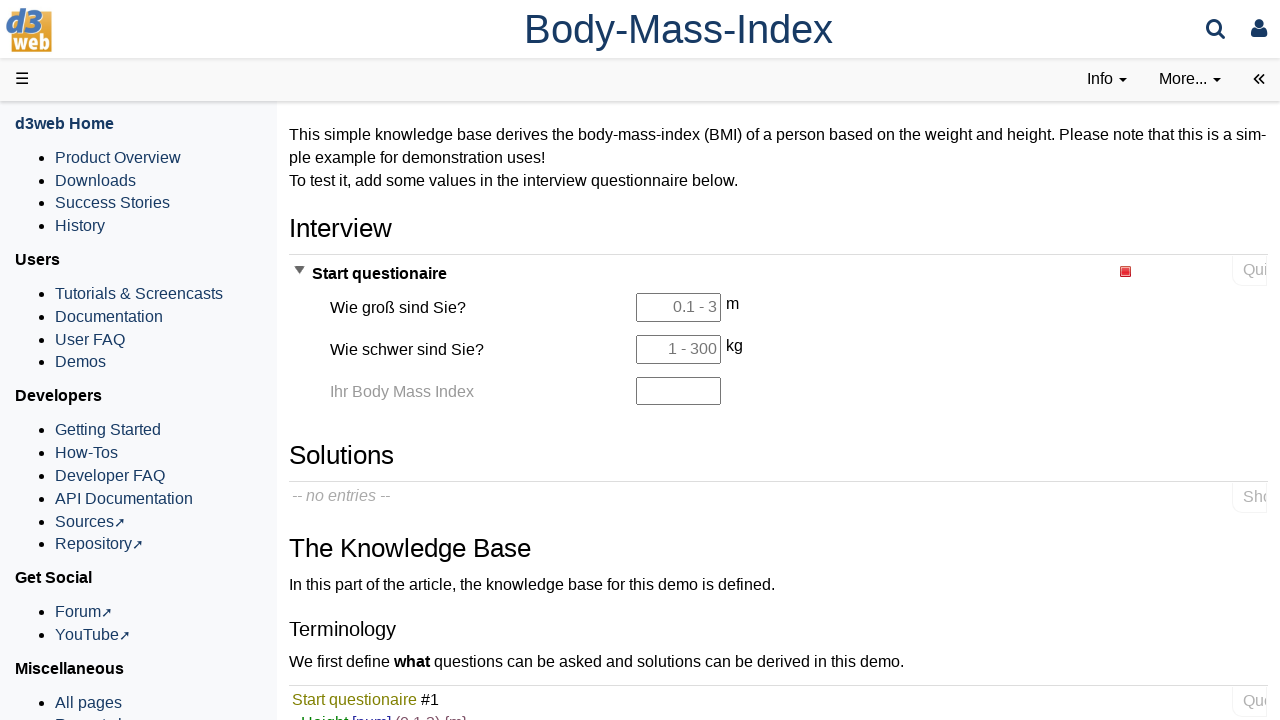

Clicked reset button to clear previous values at (1125, 271) on .reset
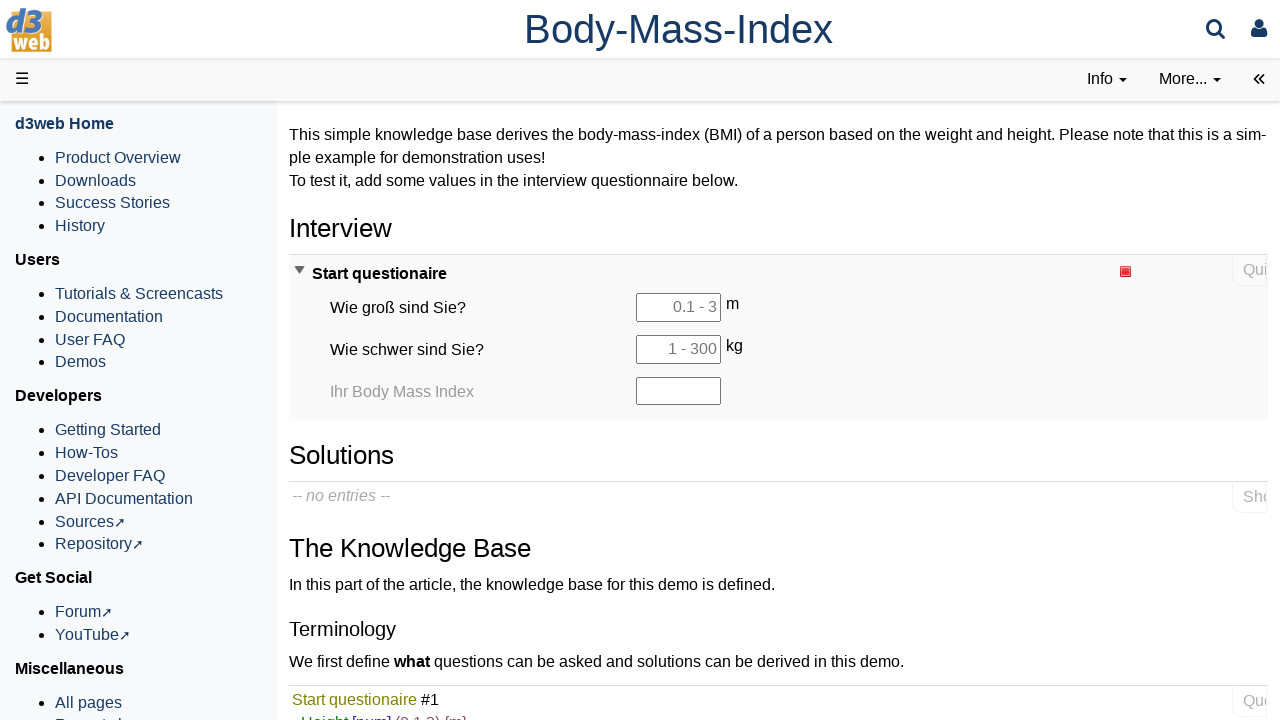

Reset button is present after reset action
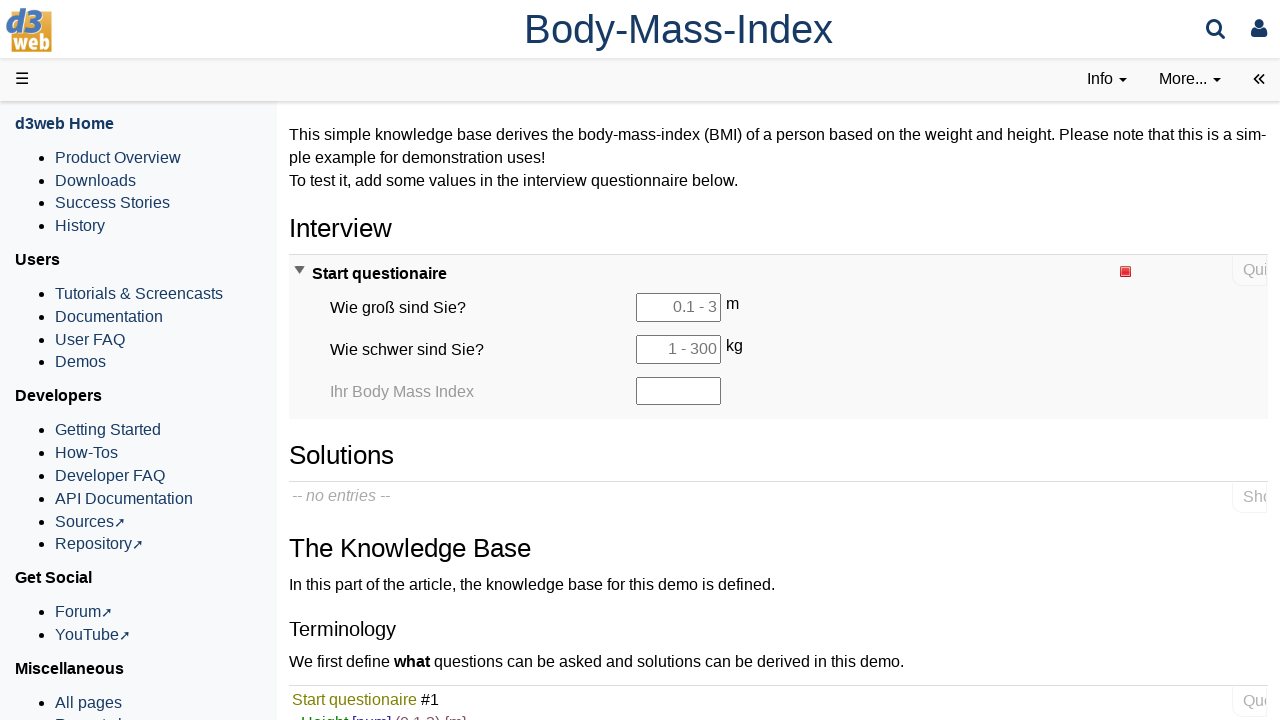

Entered height value of 2 meters in first numeric input on .numinput >> nth=0
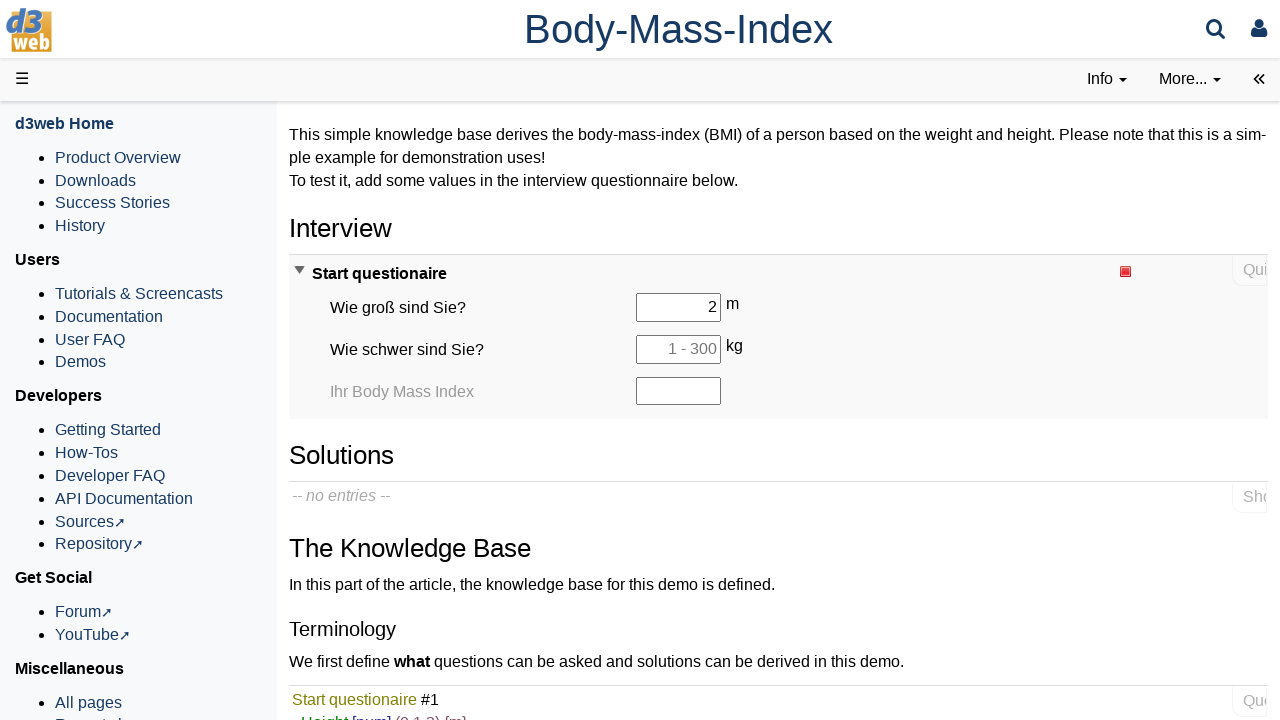

Pressed Enter to confirm height input on .numinput >> nth=0
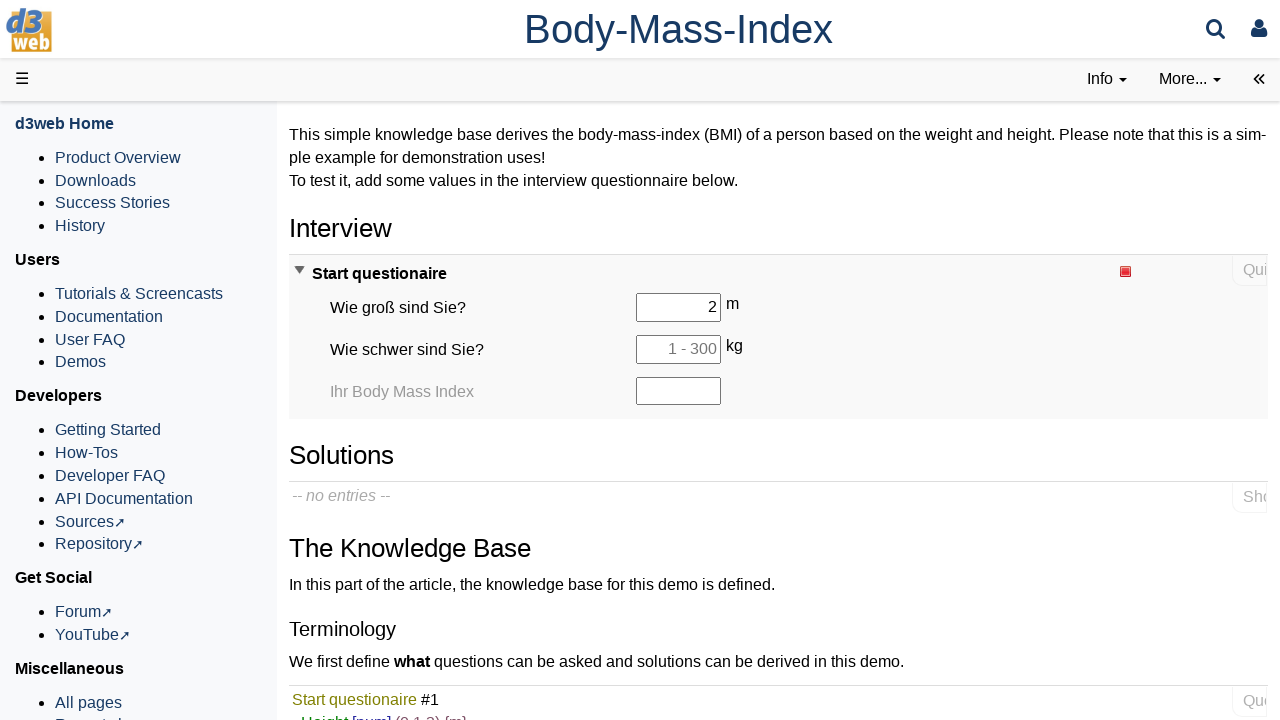

Waited 1 second for page to rerender after height input
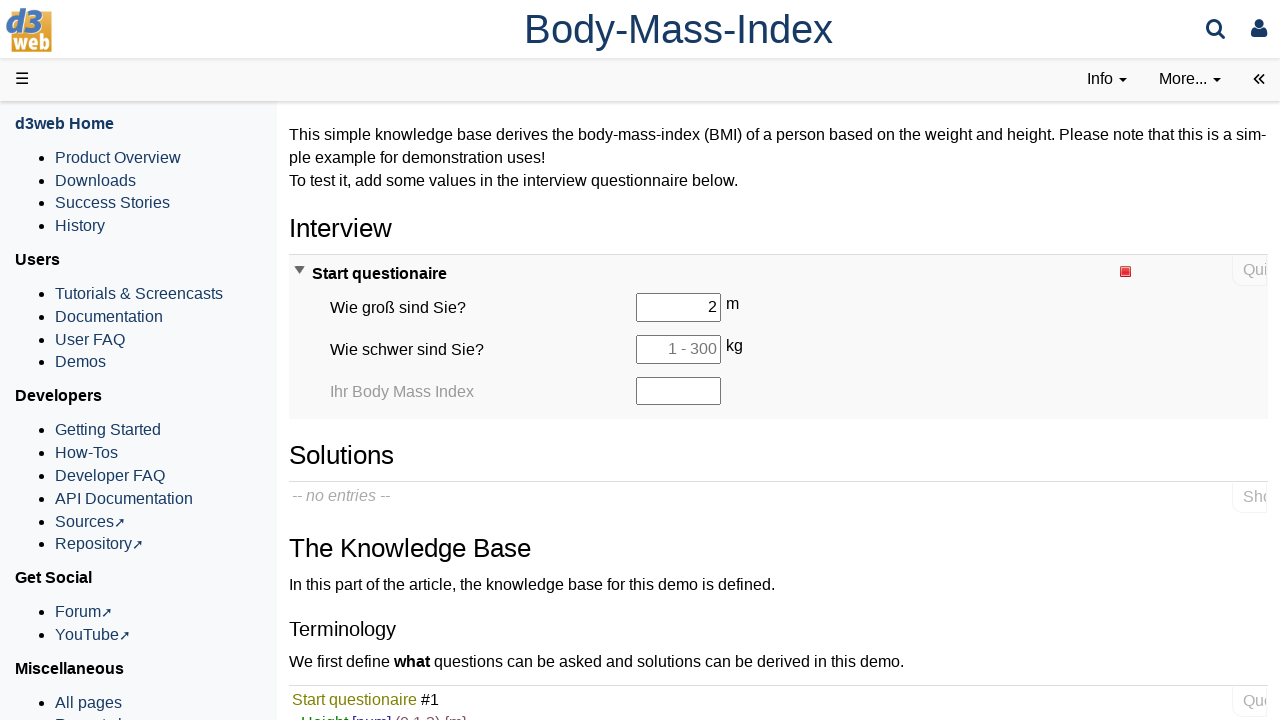

Weight input field is now present and ready
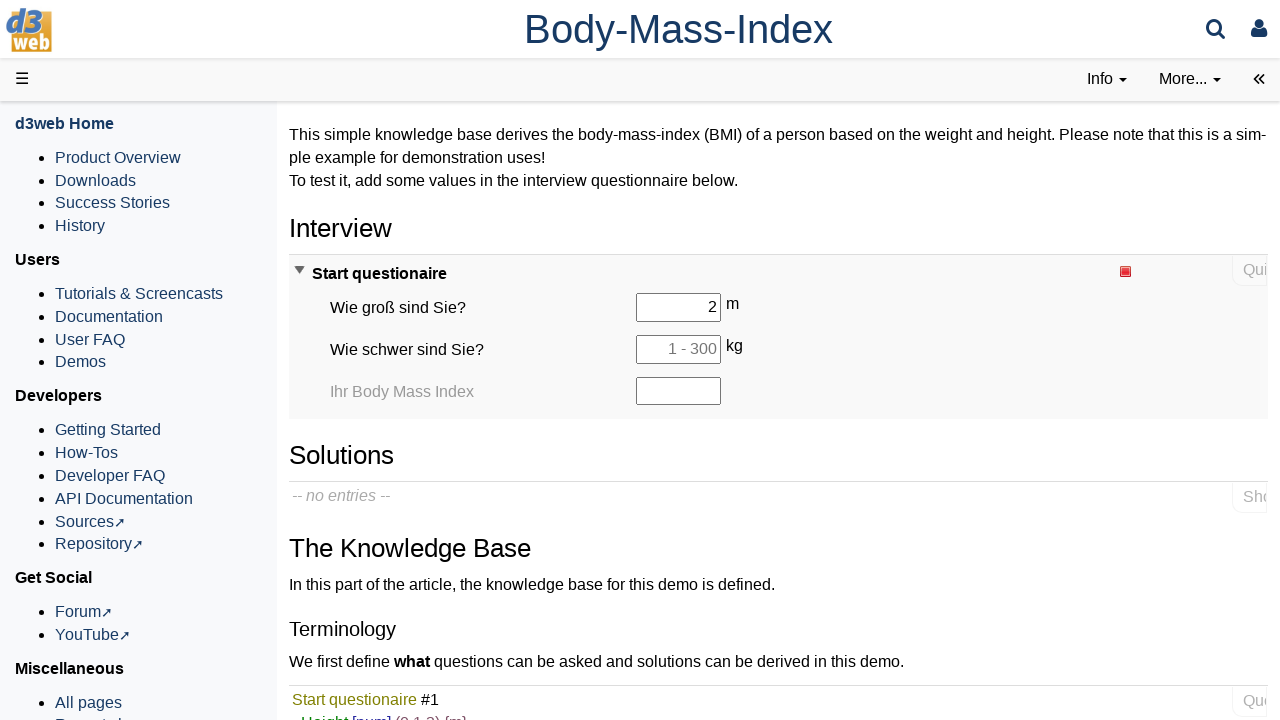

Entered weight value of 100 kg in second numeric input on .numinput >> nth=1
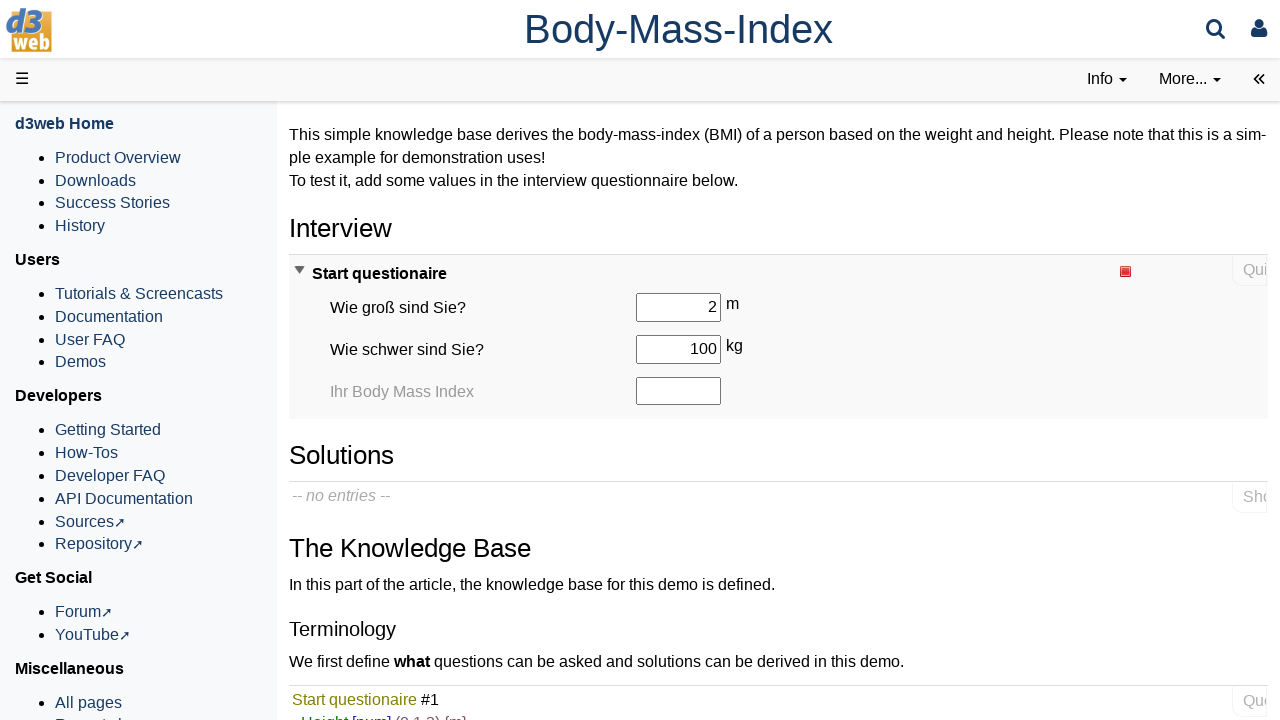

Pressed Enter to confirm weight input on .numinput >> nth=1
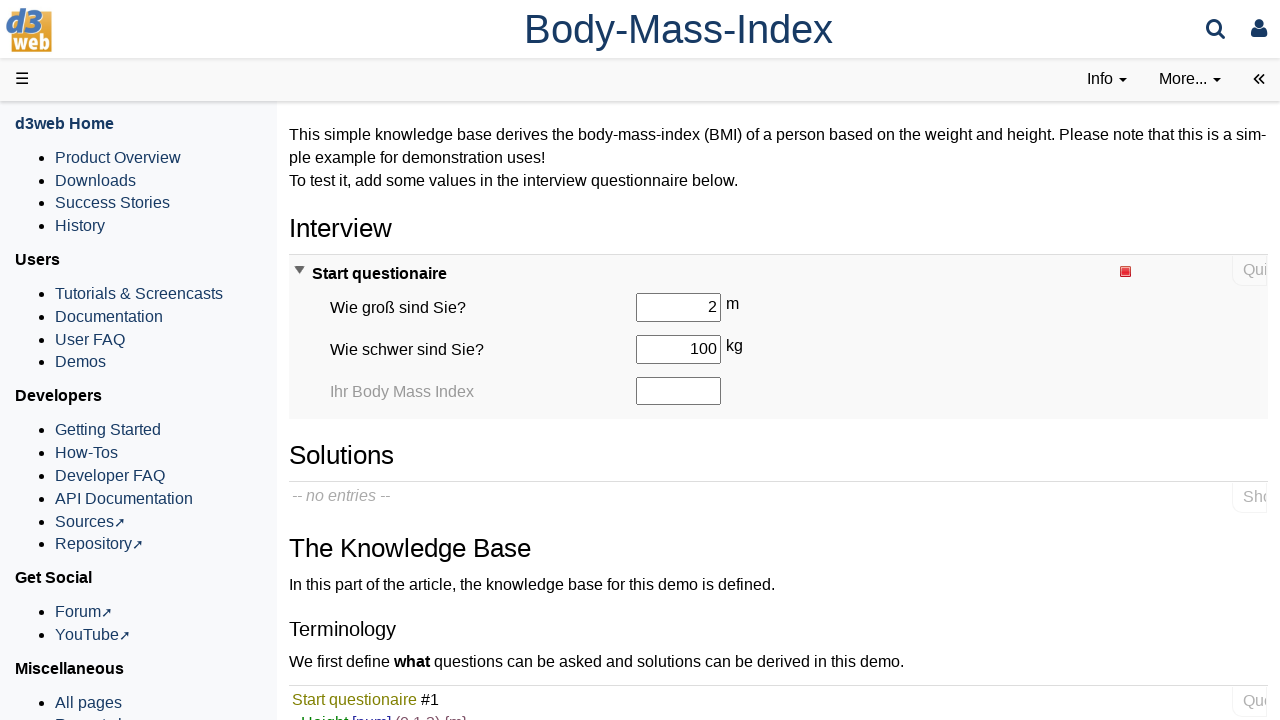

Waited 1 second for BMI calculation to complete
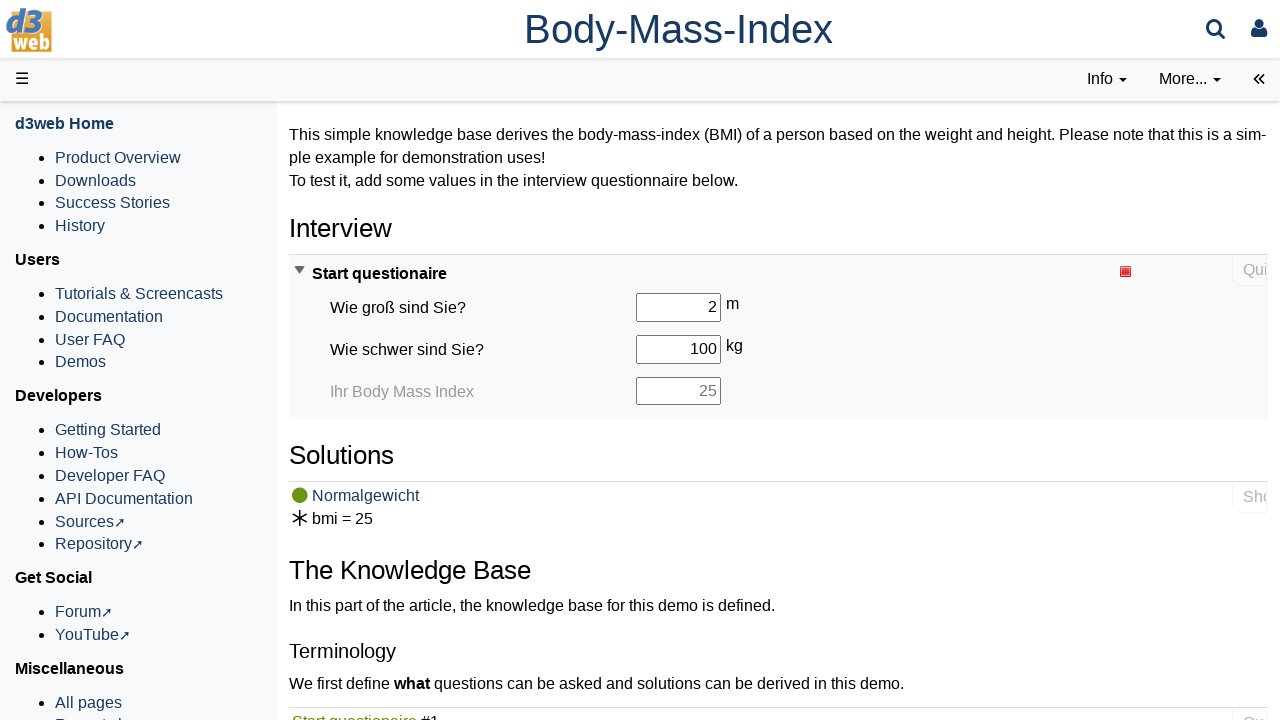

Verified calculated BMI value (25) is displayed in third numeric input
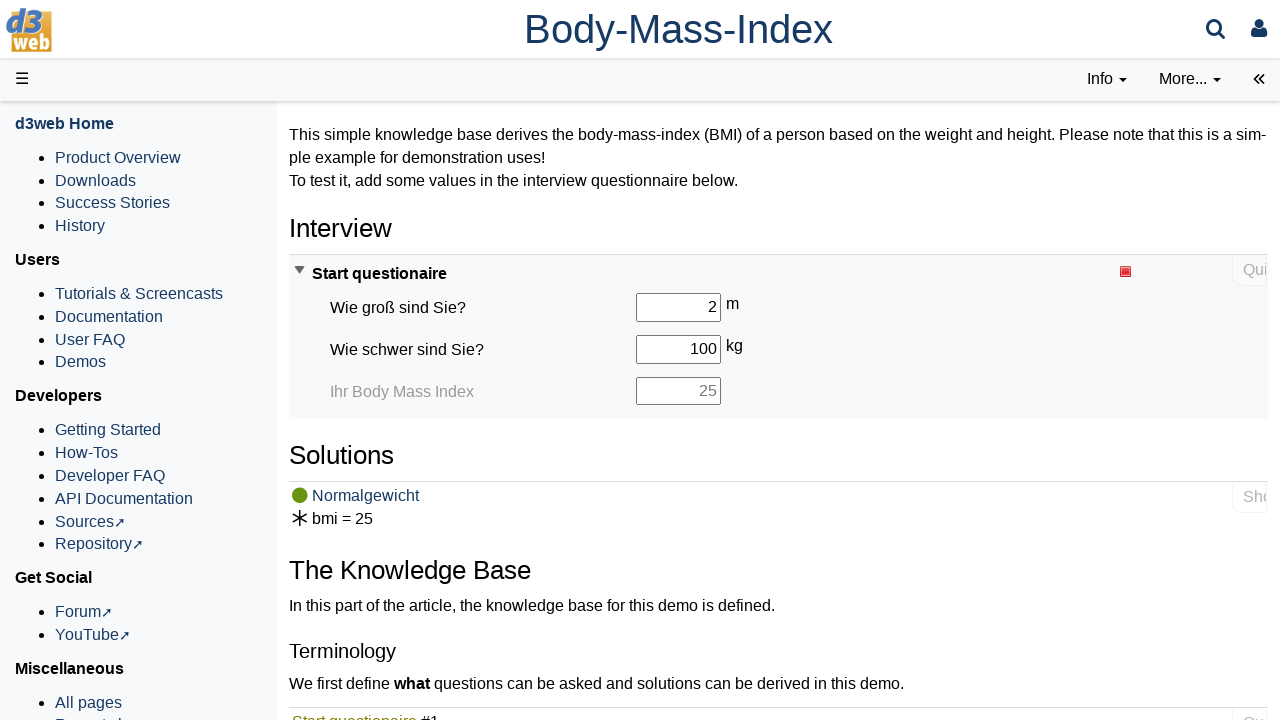

Verified solution is established for BMI calculation
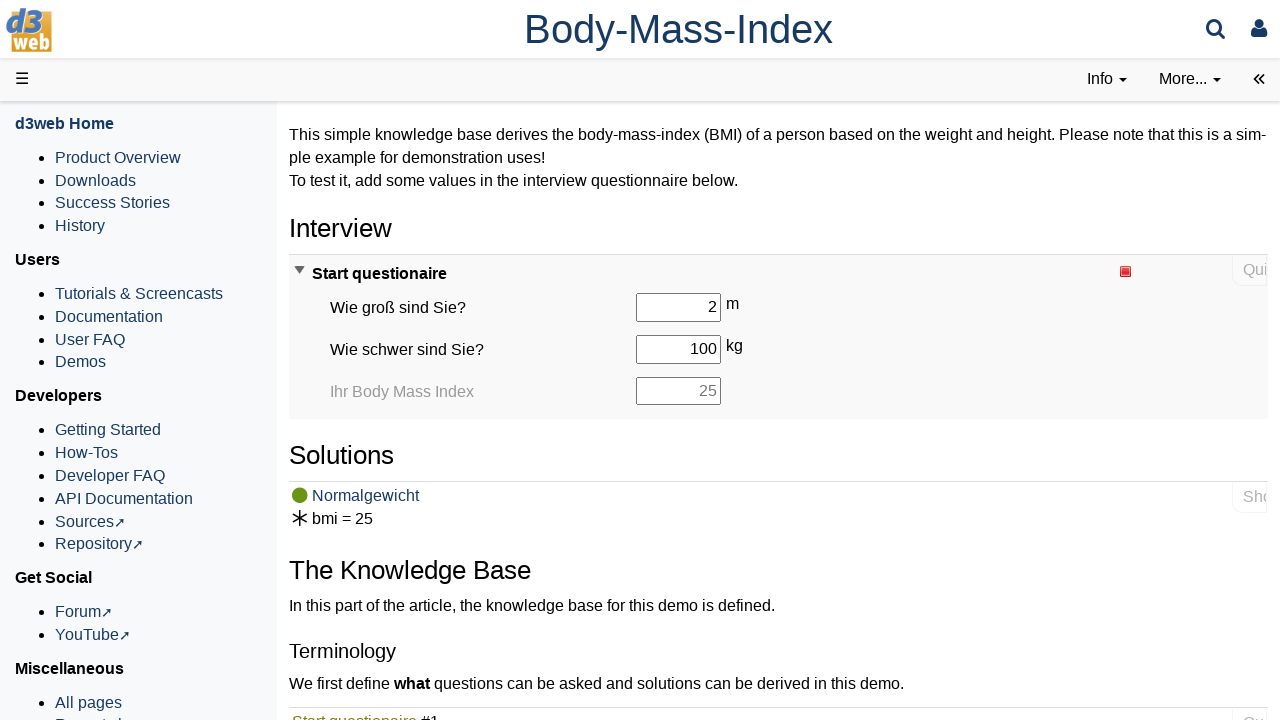

Verified diagnosis result (Normal weight) is displayed
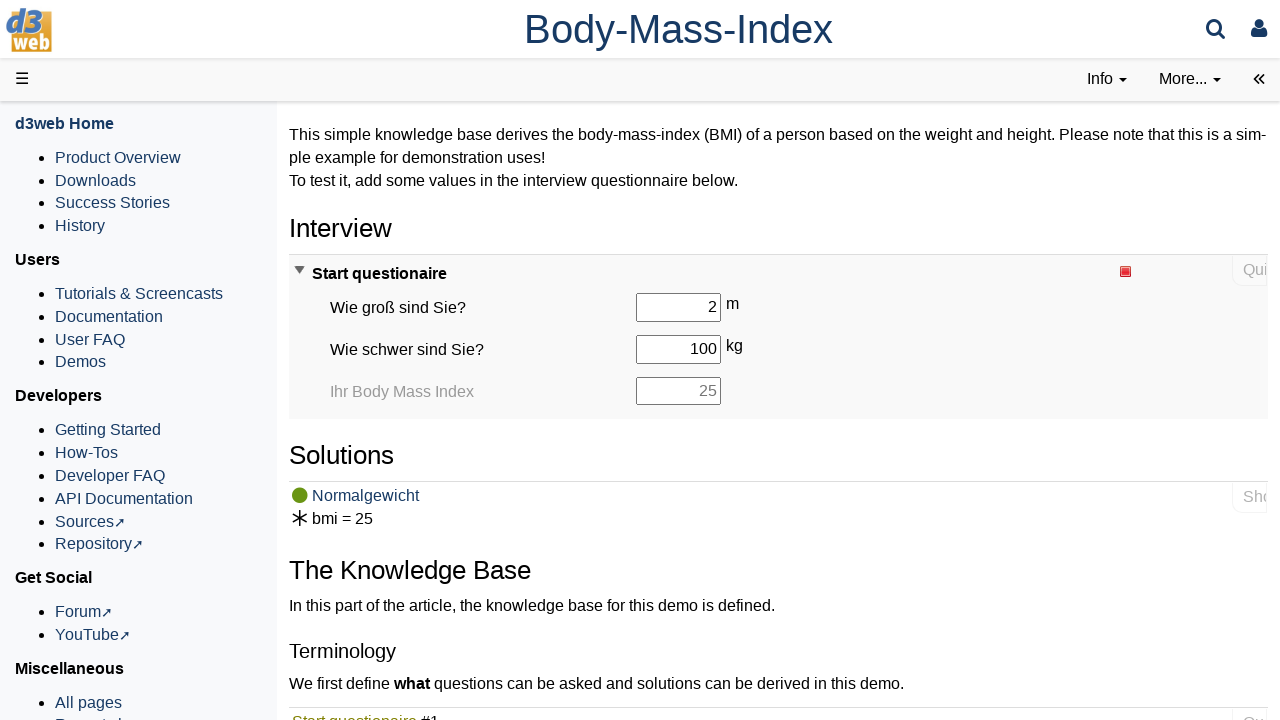

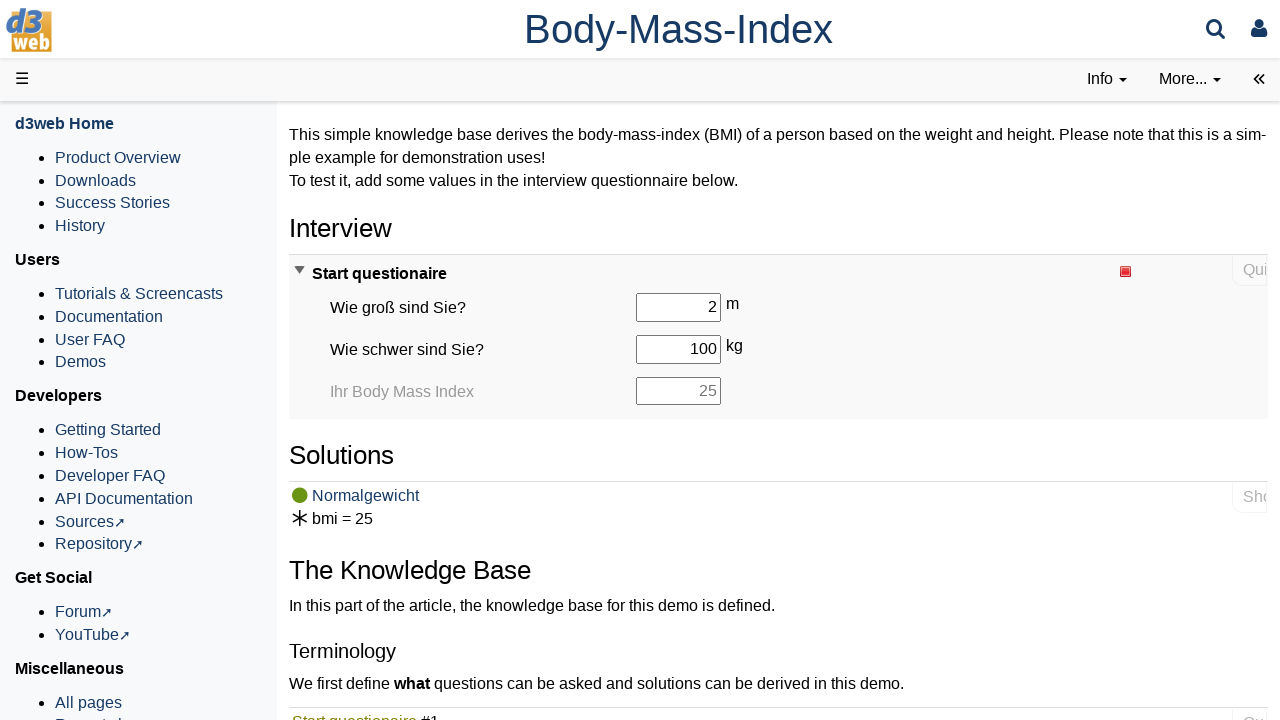